Tests checkbox functionality by verifying default states of two checkboxes, clicking to toggle their states, and confirming the state changes.

Starting URL: https://practice.cydeo.com/checkboxes

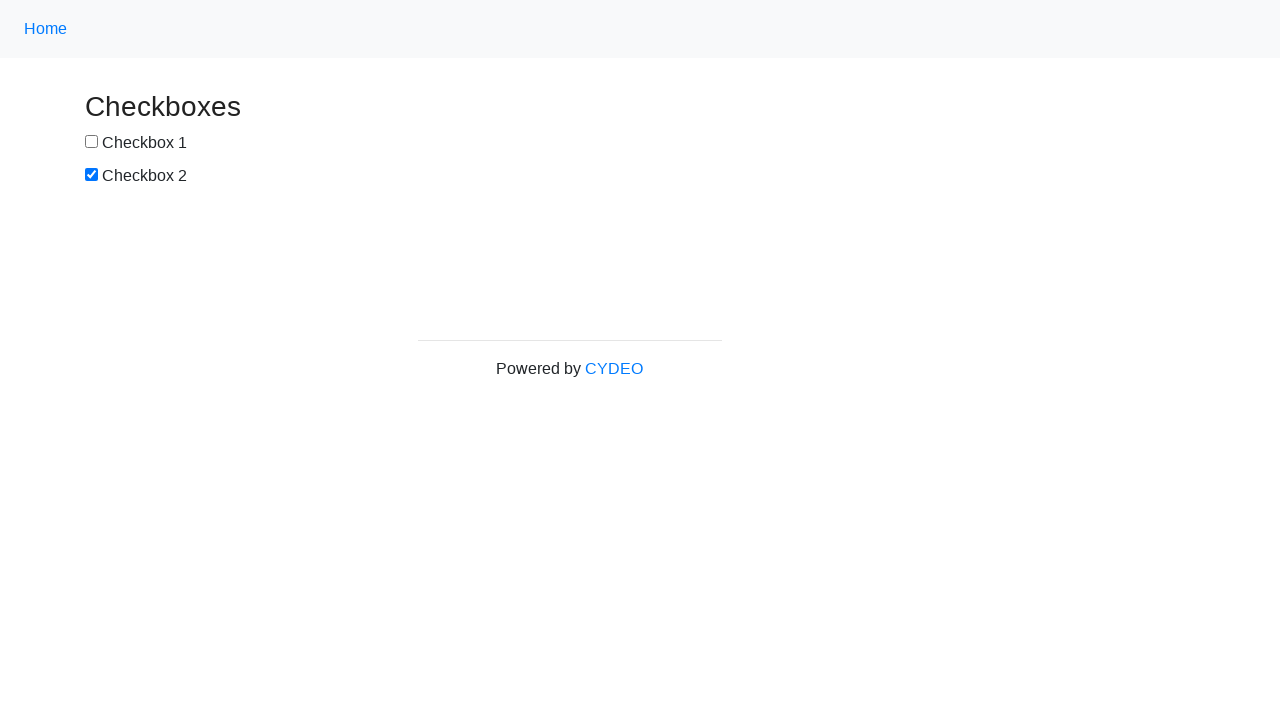

Located checkbox1 element
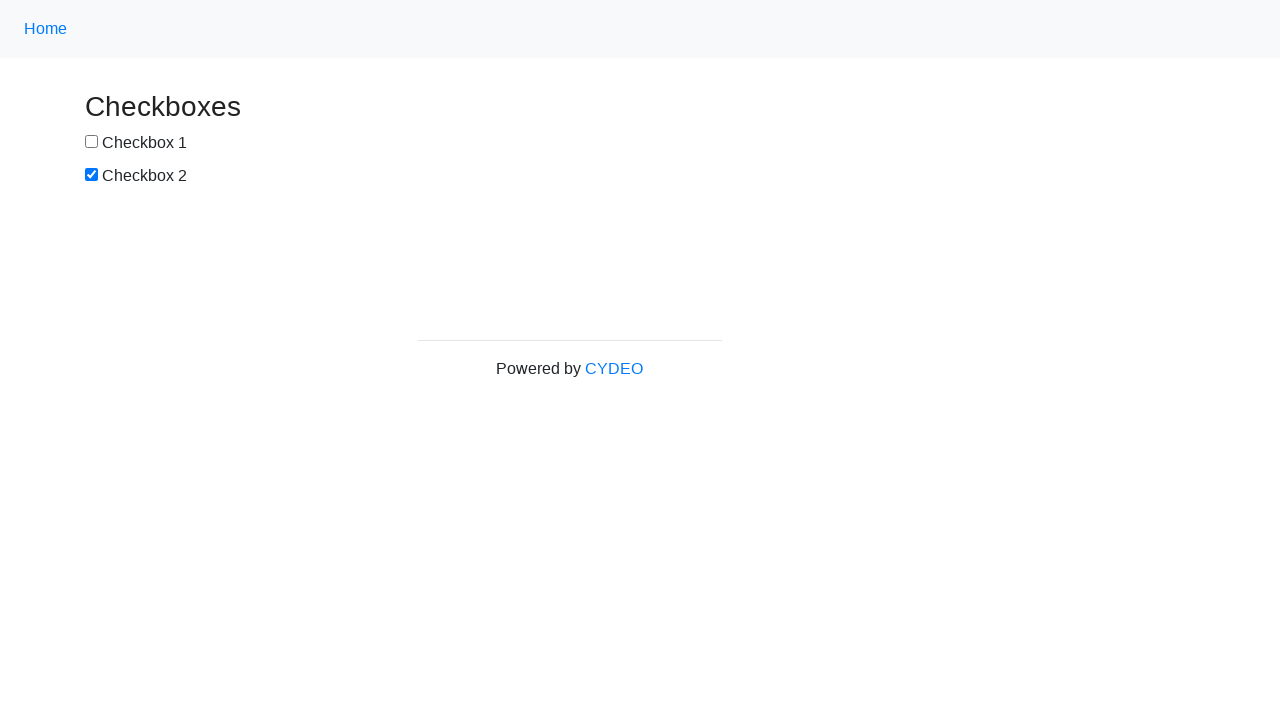

Located checkbox2 element
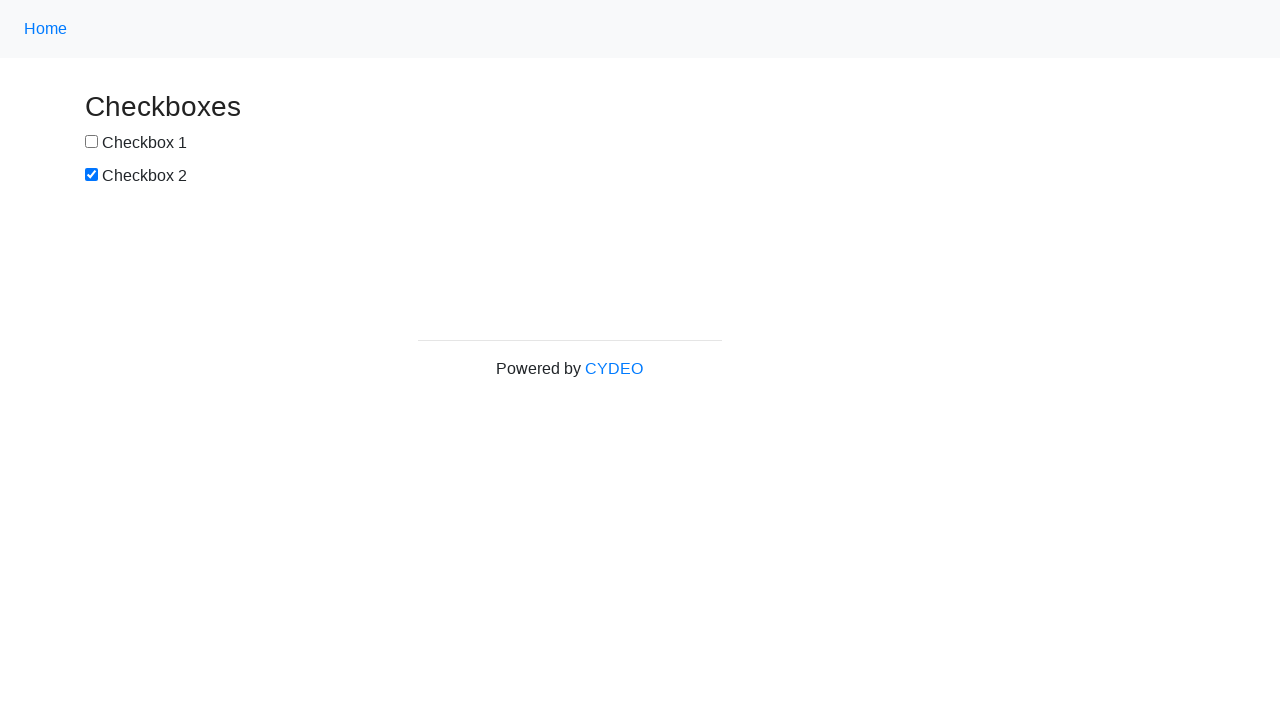

Verified checkbox1 is not selected by default
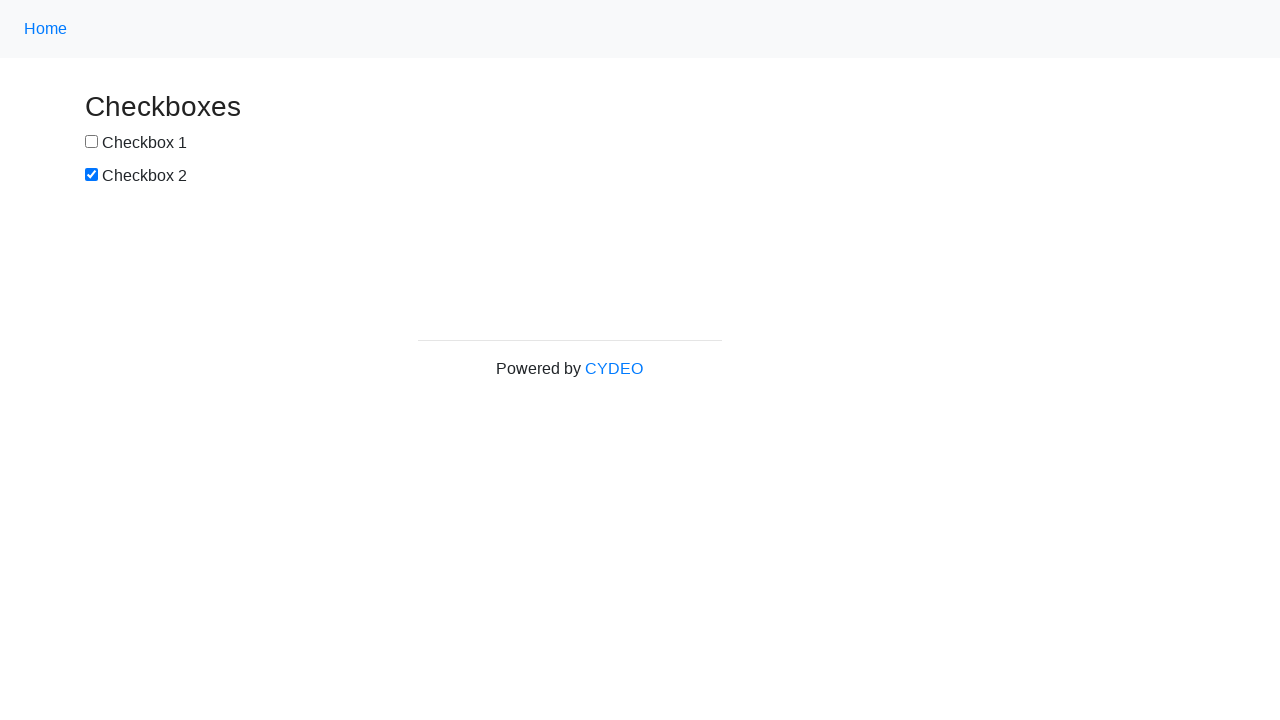

Verified checkbox2 is selected by default
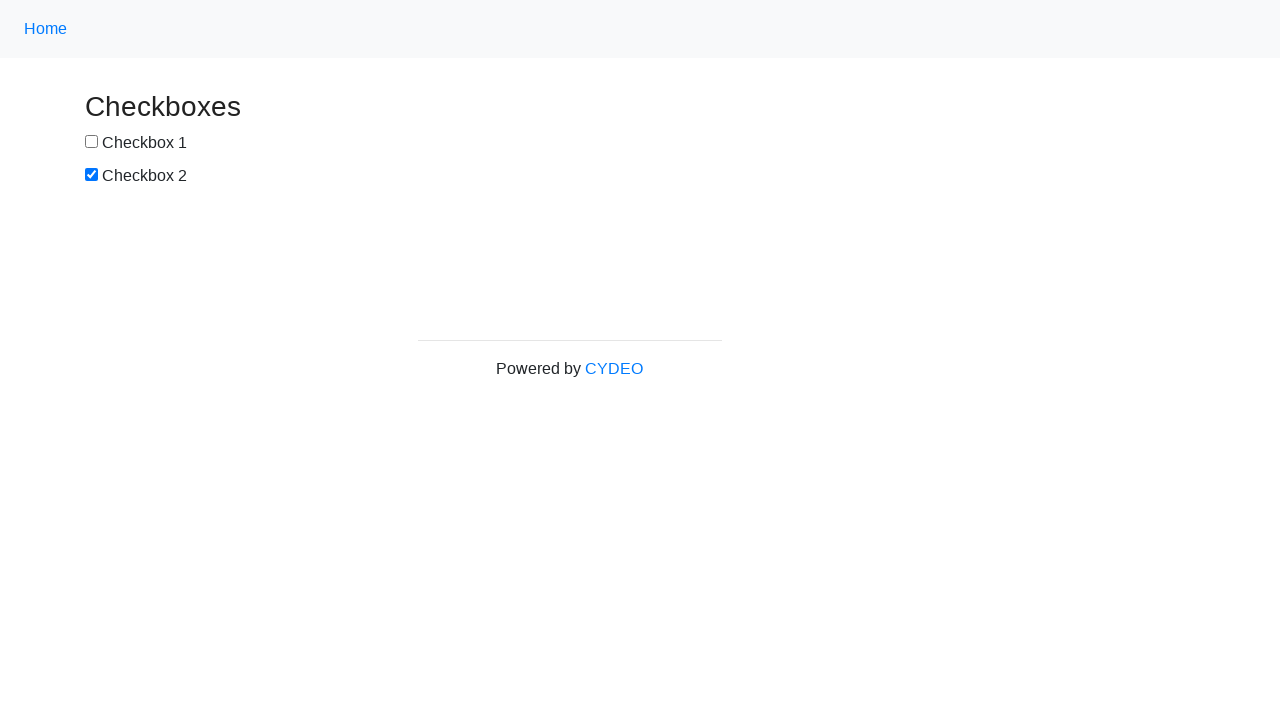

Clicked checkbox1 to select it at (92, 142) on input[name='checkbox1']
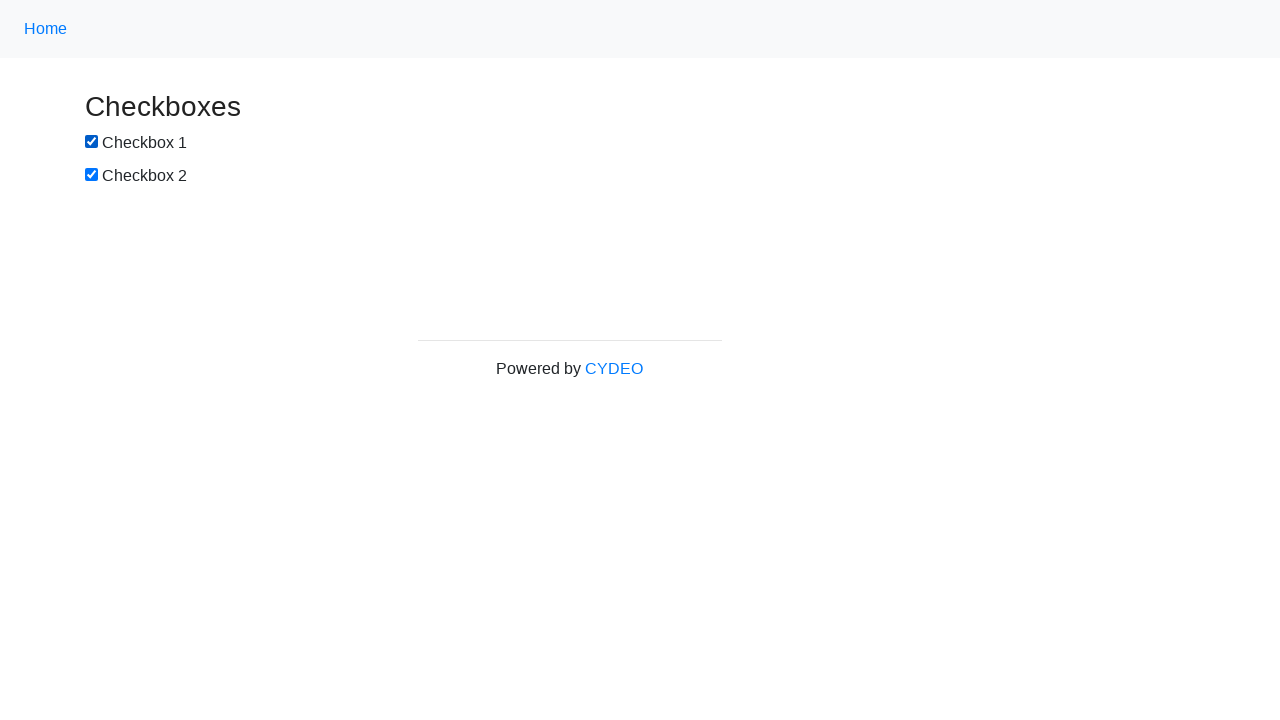

Clicked checkbox2 to deselect it at (92, 175) on input[name='checkbox2']
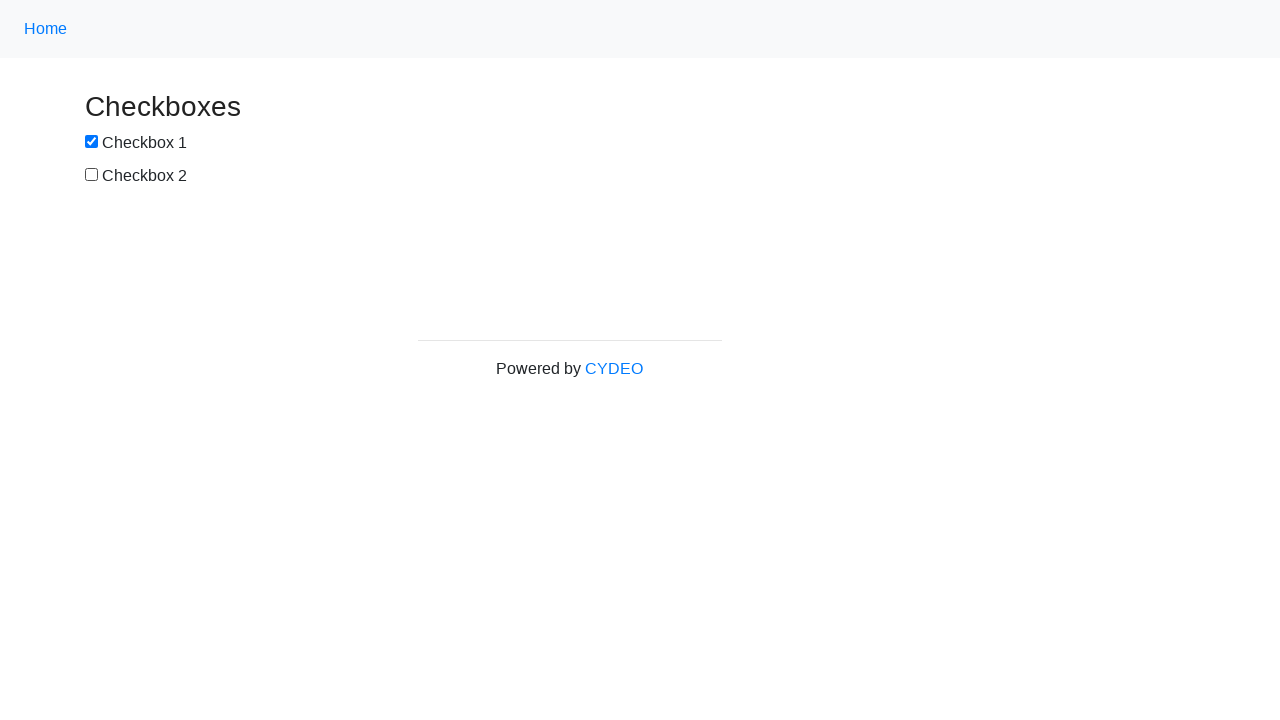

Verified checkbox1 is now selected after clicking
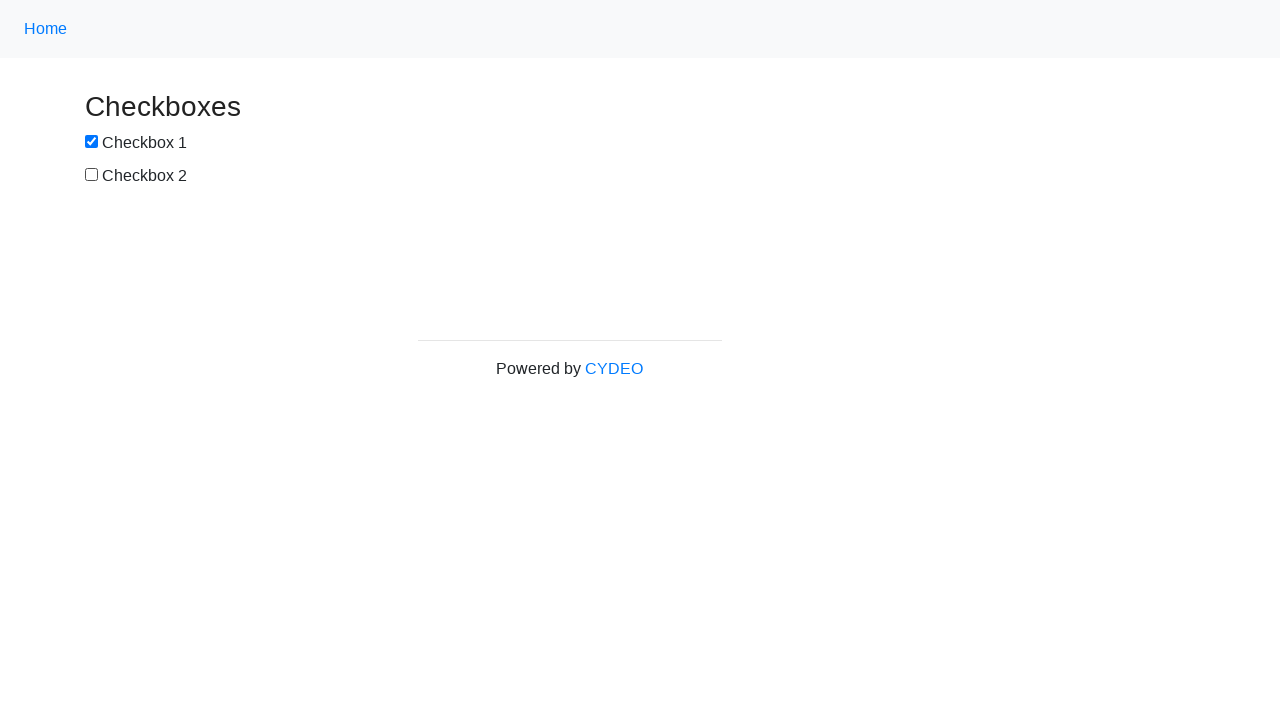

Verified checkbox2 is now not selected after clicking
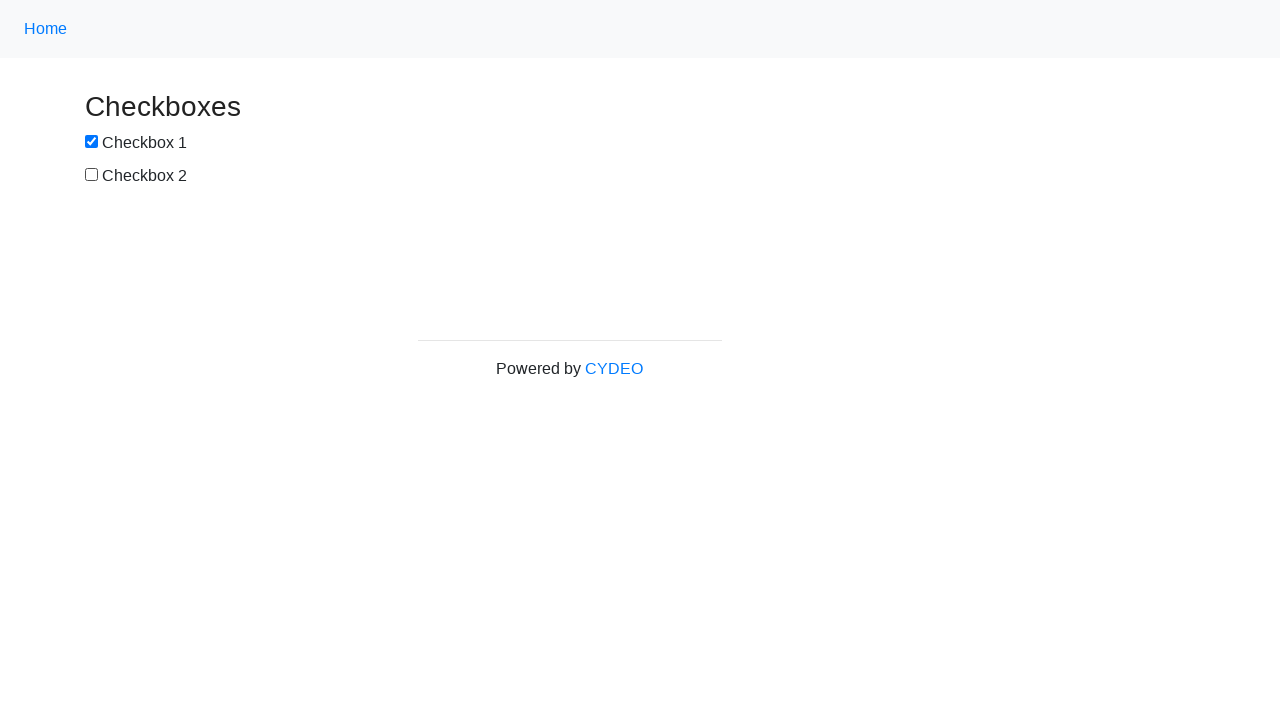

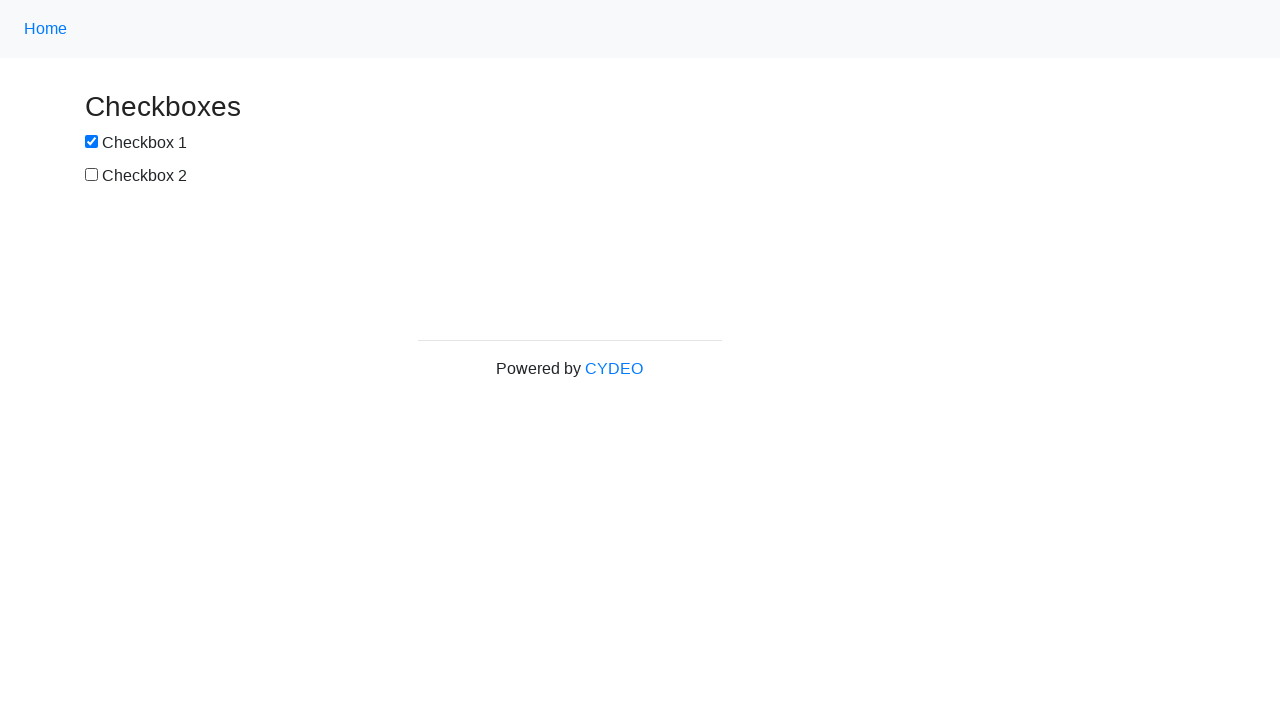